Navigates to Rediff mail login page and enters a username in the login field

Starting URL: https://mail.rediff.com/cgi-bin/login.cgi

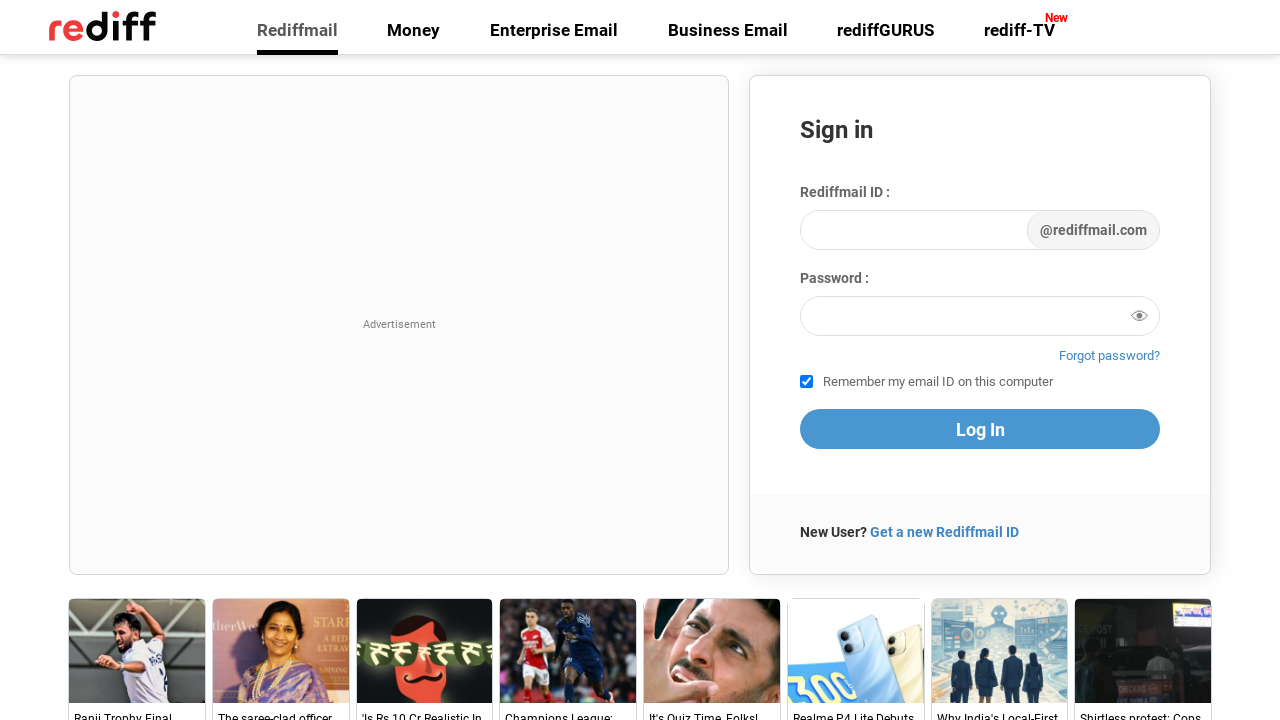

Filled login field with username 'Abhishek.singh127' on input[name='login']
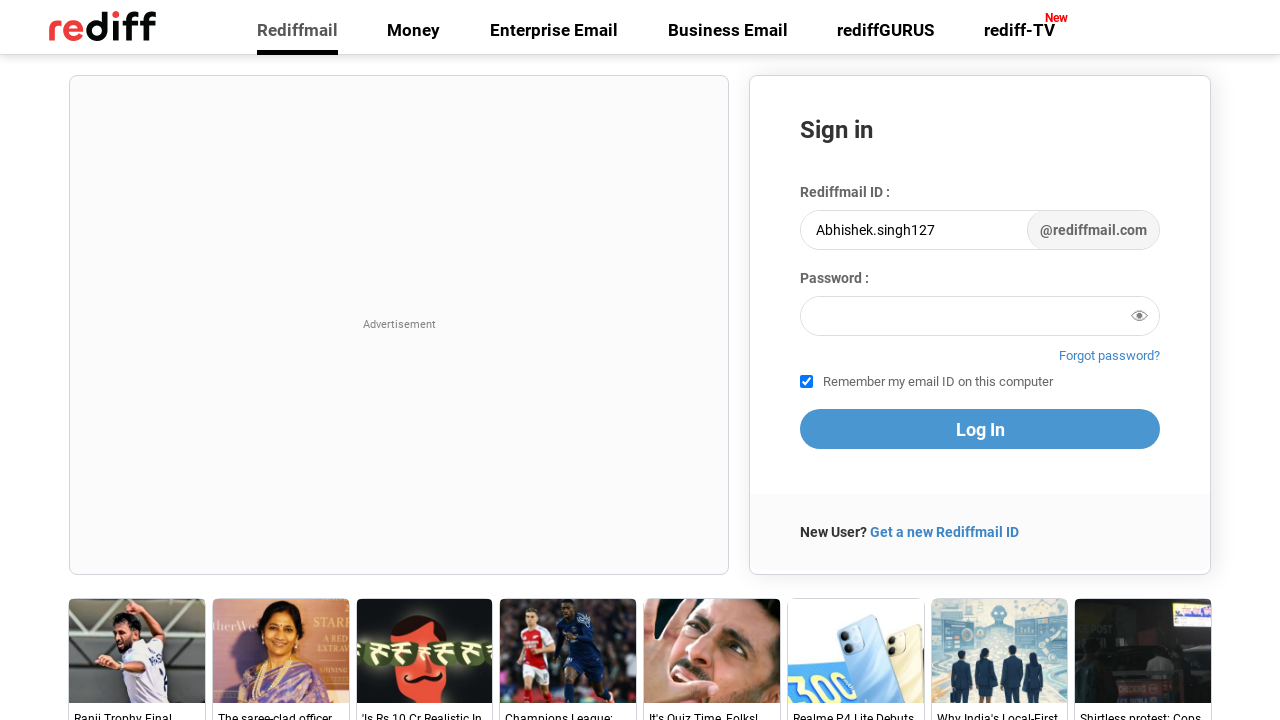

Retrieved login field value from attribute
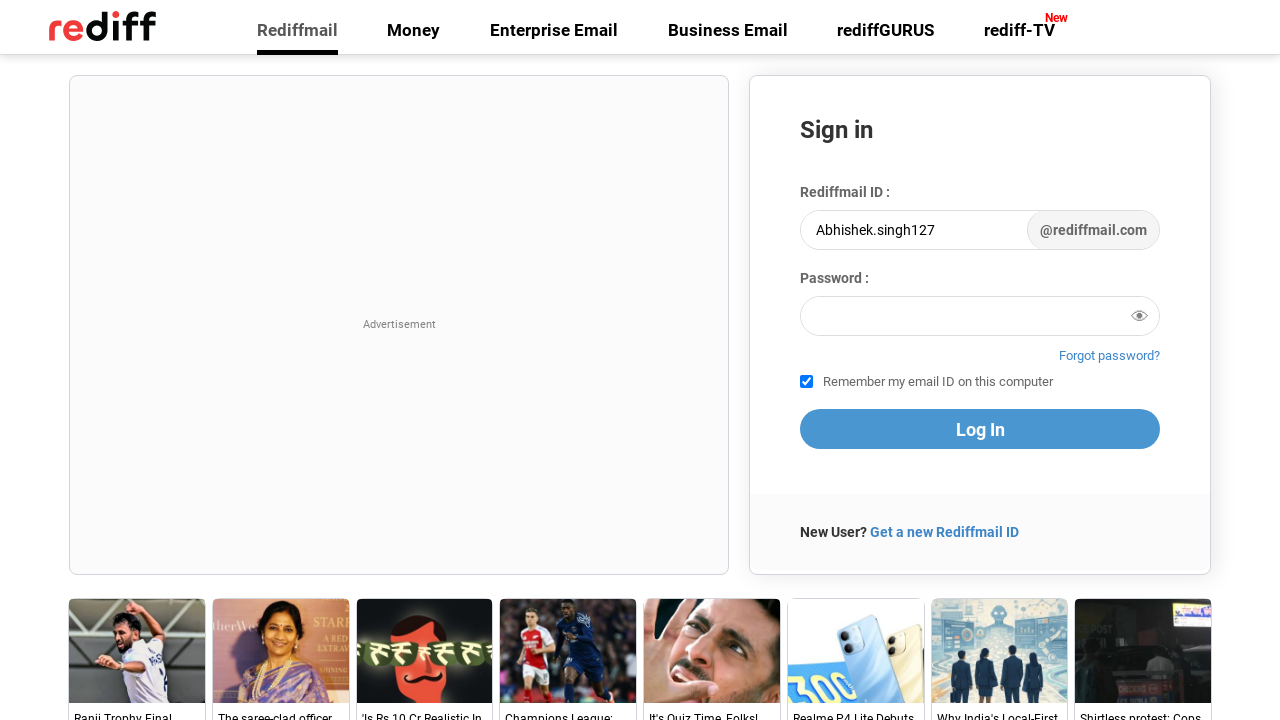

Printed login field value: 
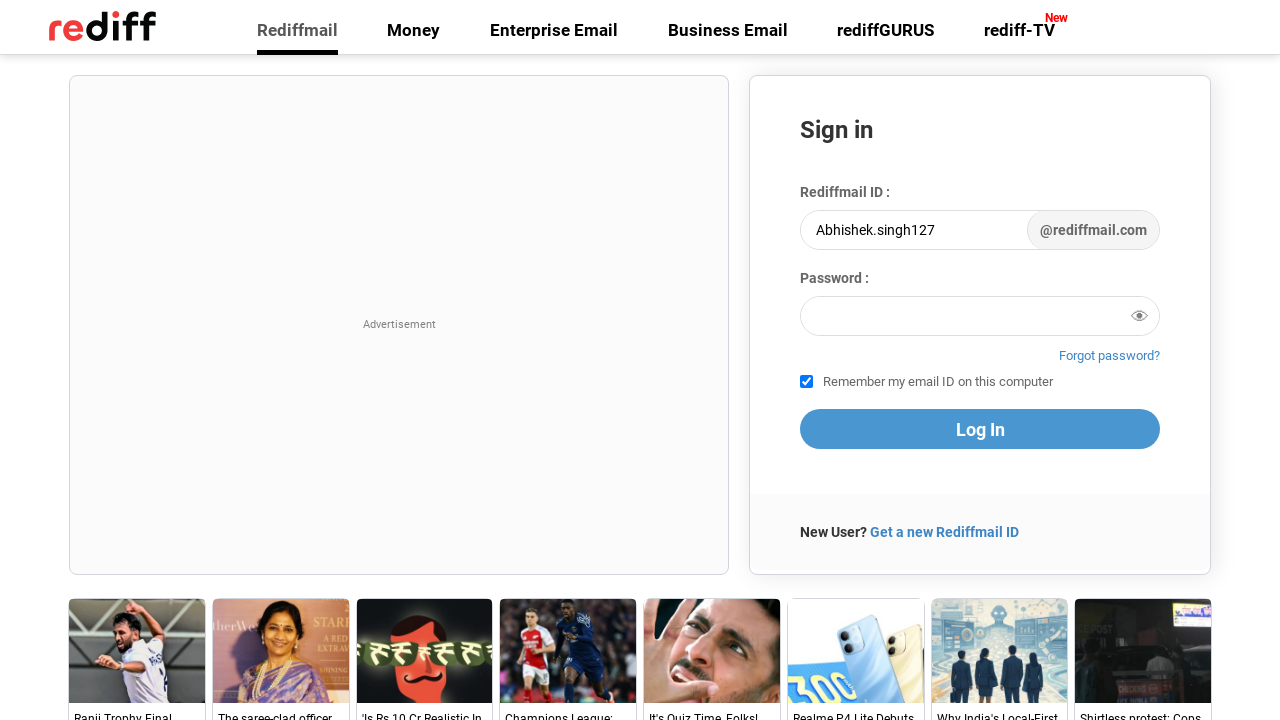

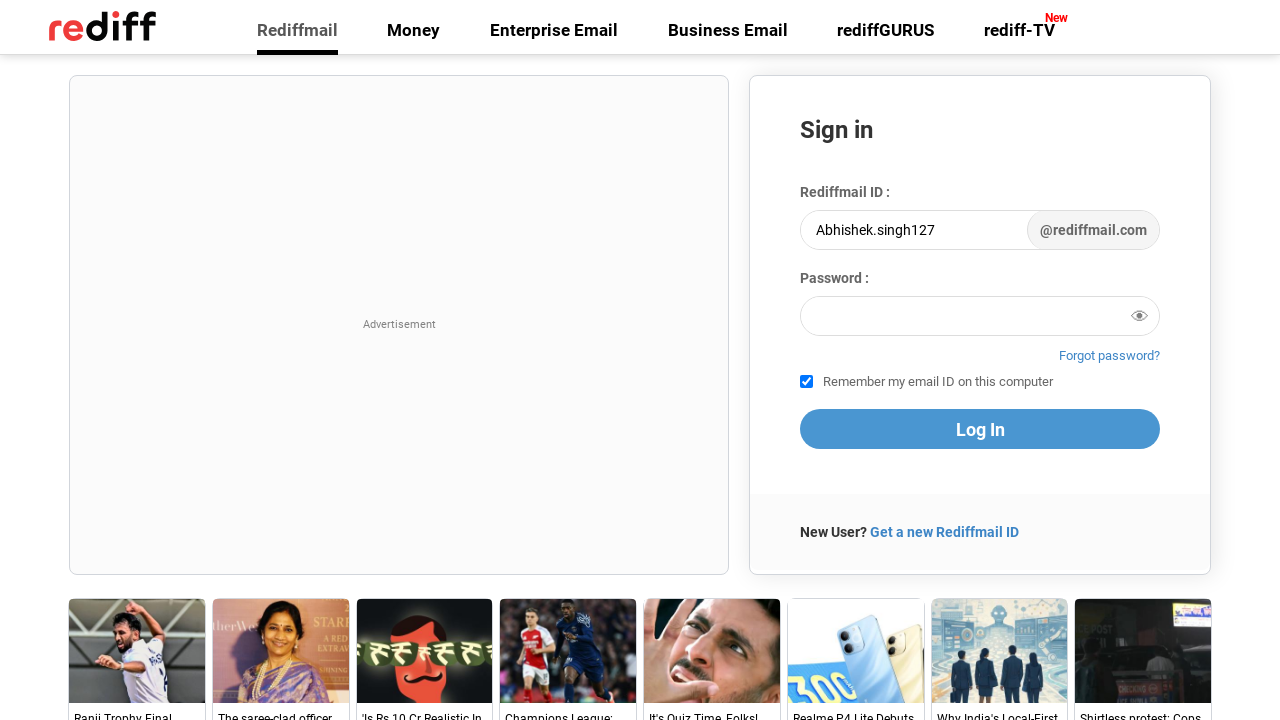